Tests clicking a green button that becomes hidden or disabled after the first click

Starting URL: http://uitestingplayground.com/hiddenlayers

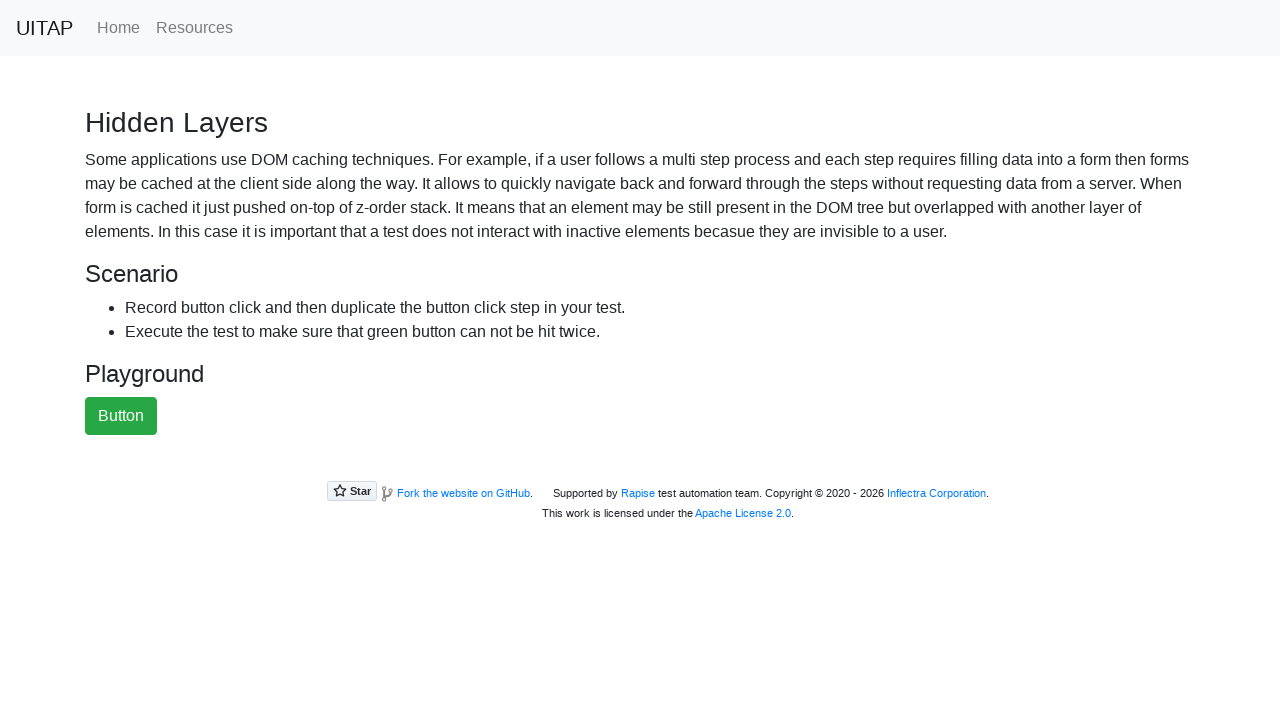

Clicked the green button at (121, 416) on #greenButton
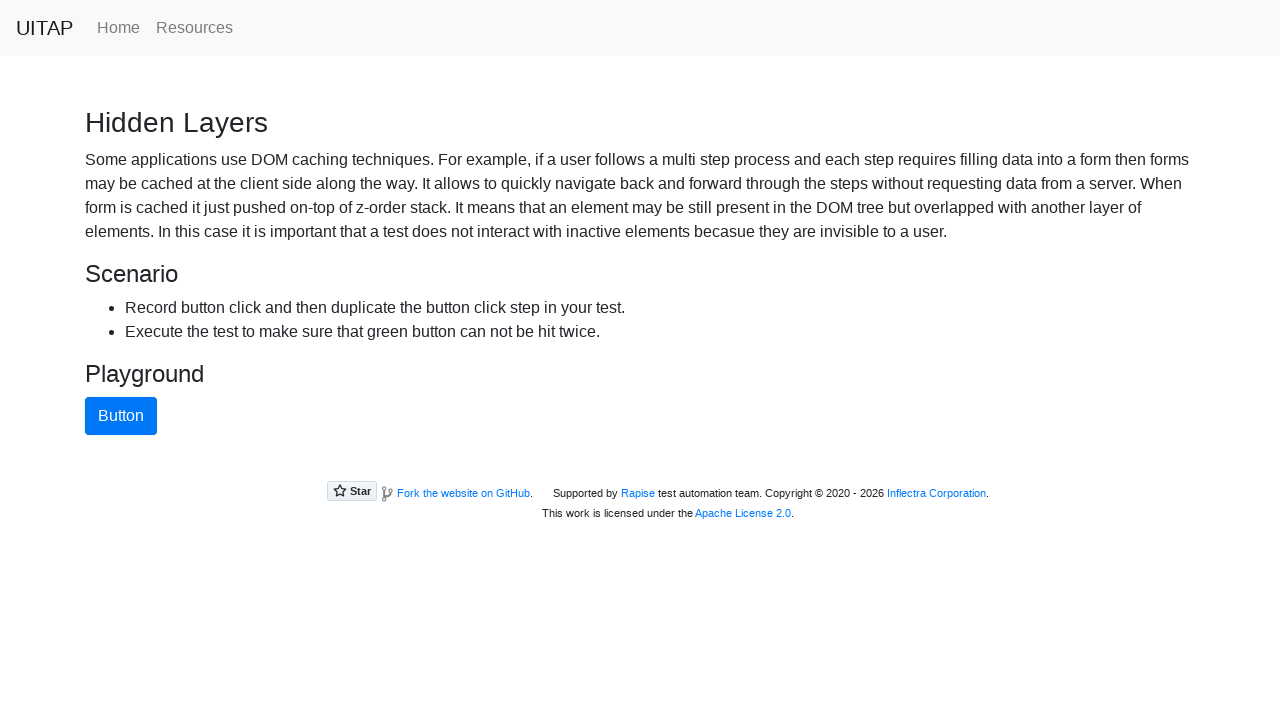

Green button still exists after click
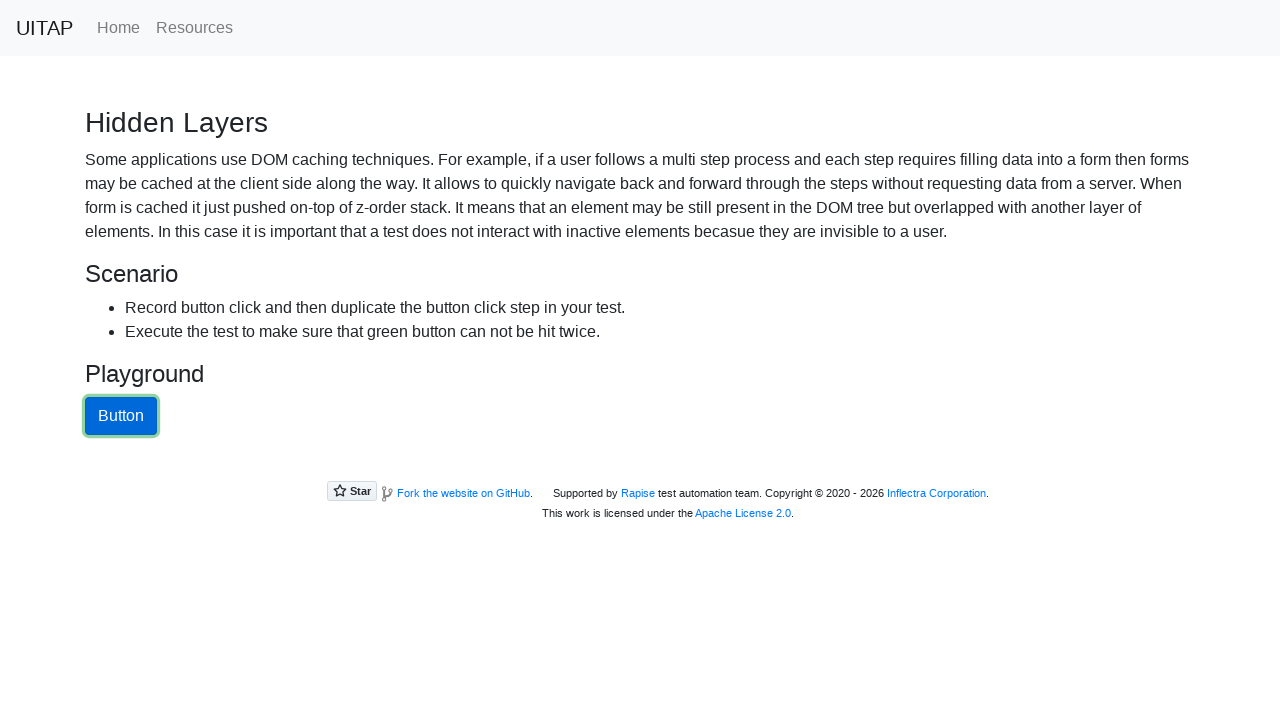

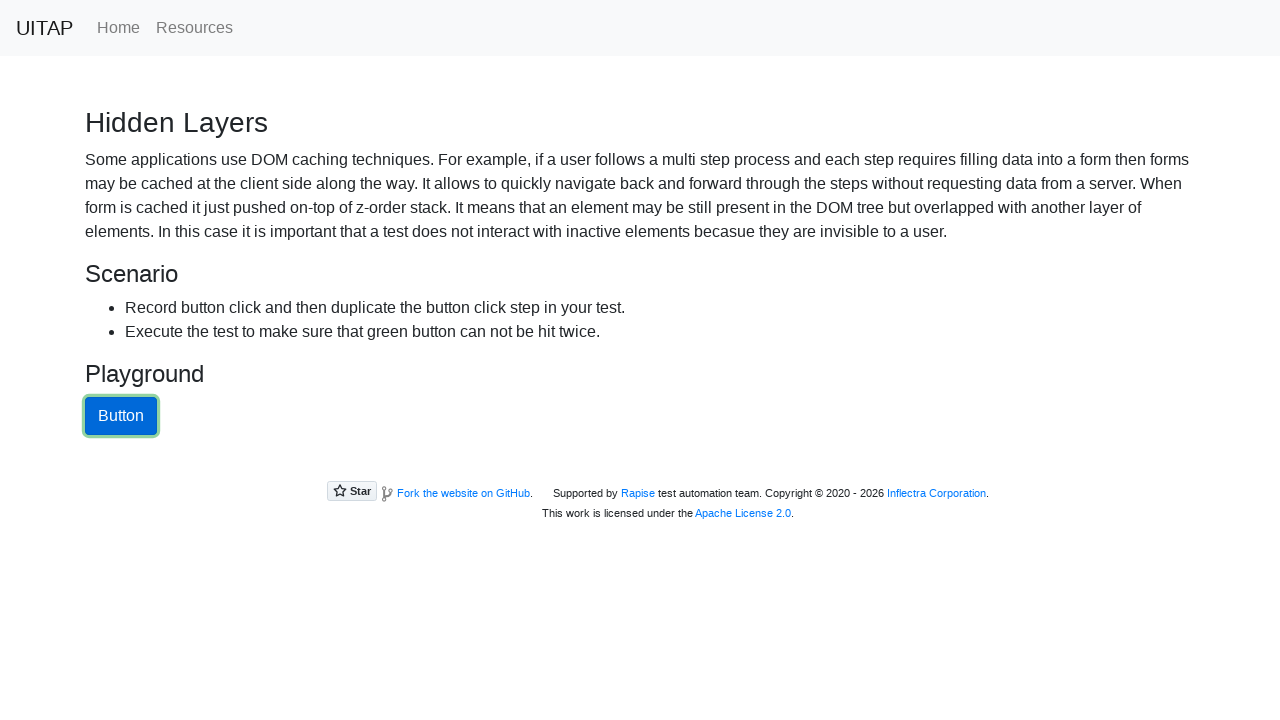